Tests that edits are cancelled when pressing Escape key

Starting URL: https://demo.playwright.dev/todomvc

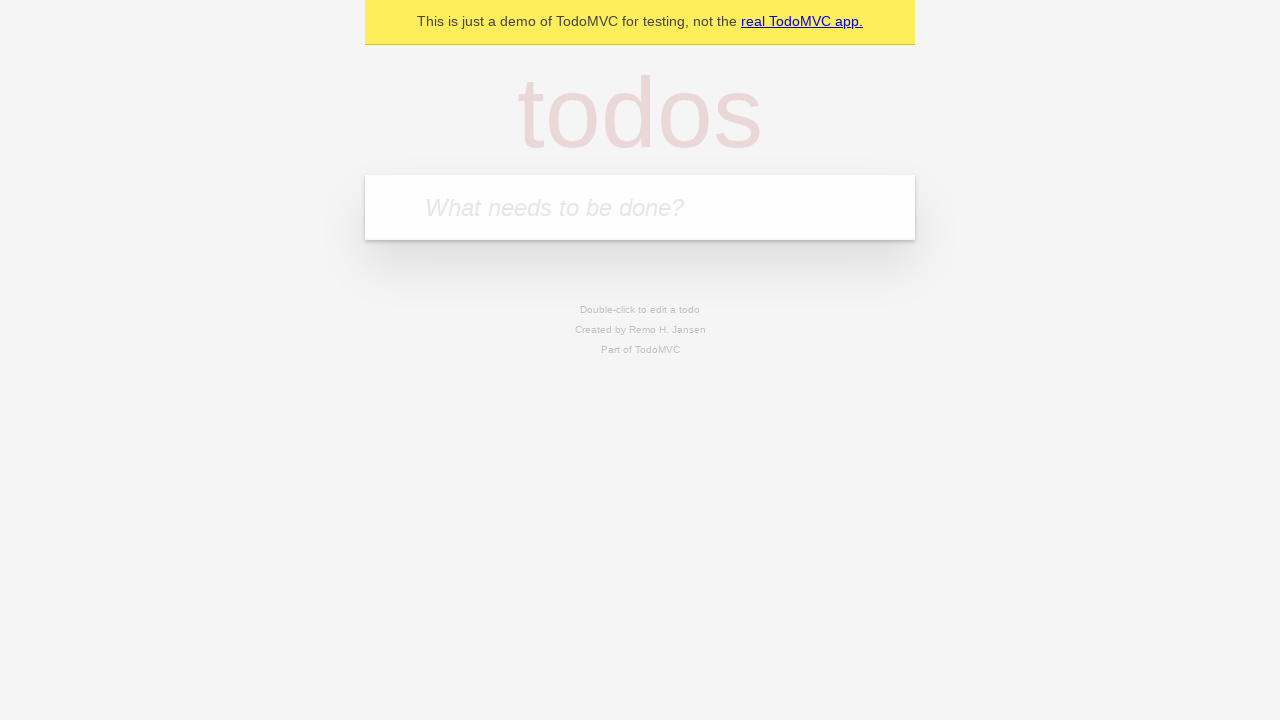

Filled todo input with 'buy some cheese' on internal:attr=[placeholder="What needs to be done?"i]
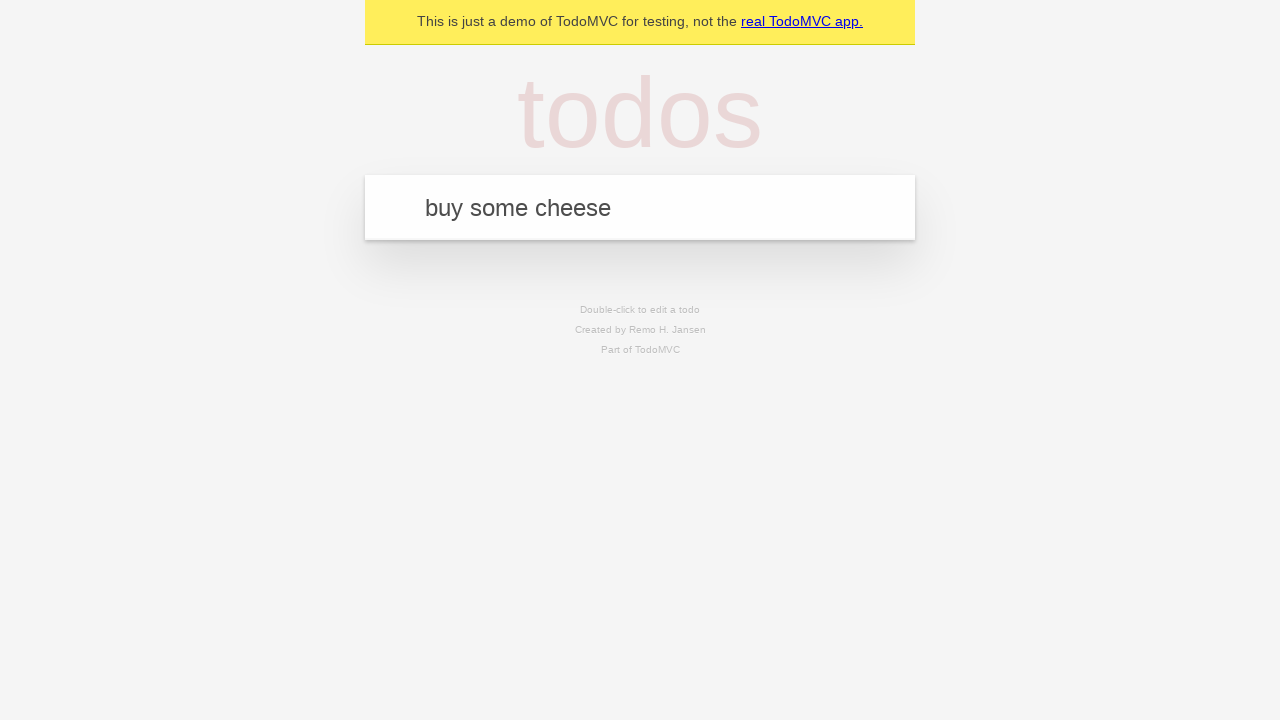

Pressed Enter to create todo 'buy some cheese' on internal:attr=[placeholder="What needs to be done?"i]
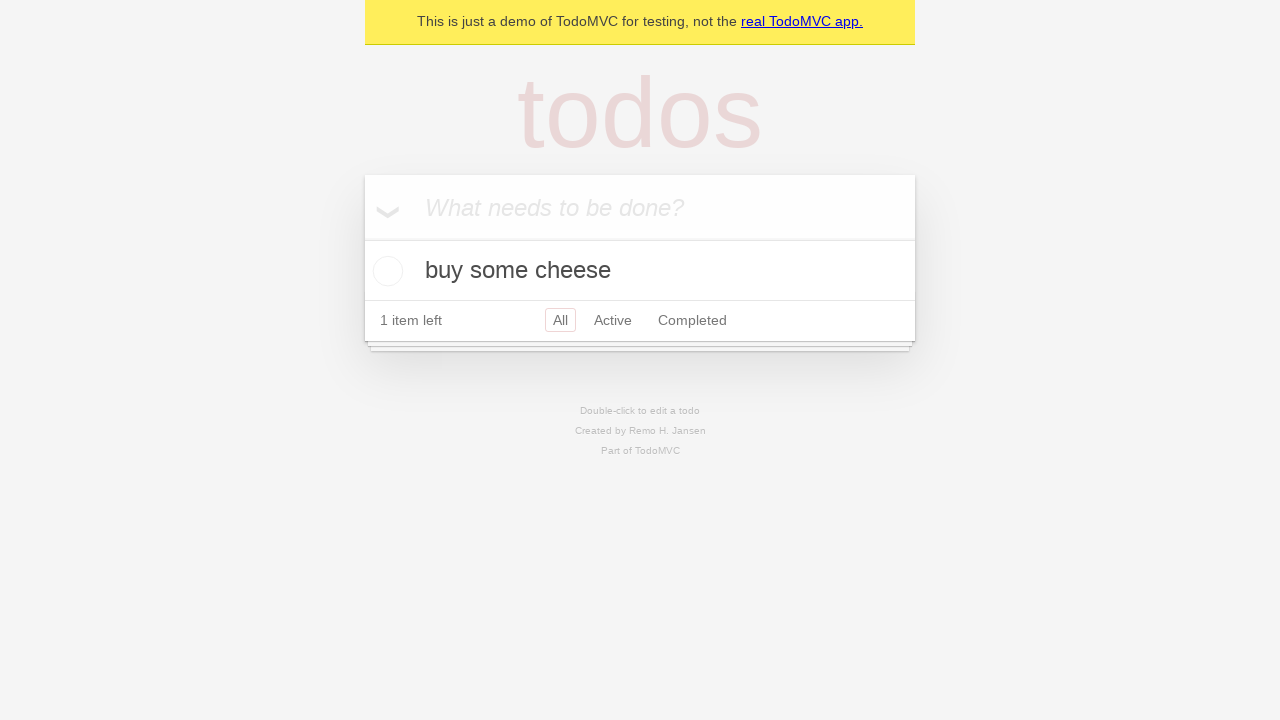

Filled todo input with 'feed the cat' on internal:attr=[placeholder="What needs to be done?"i]
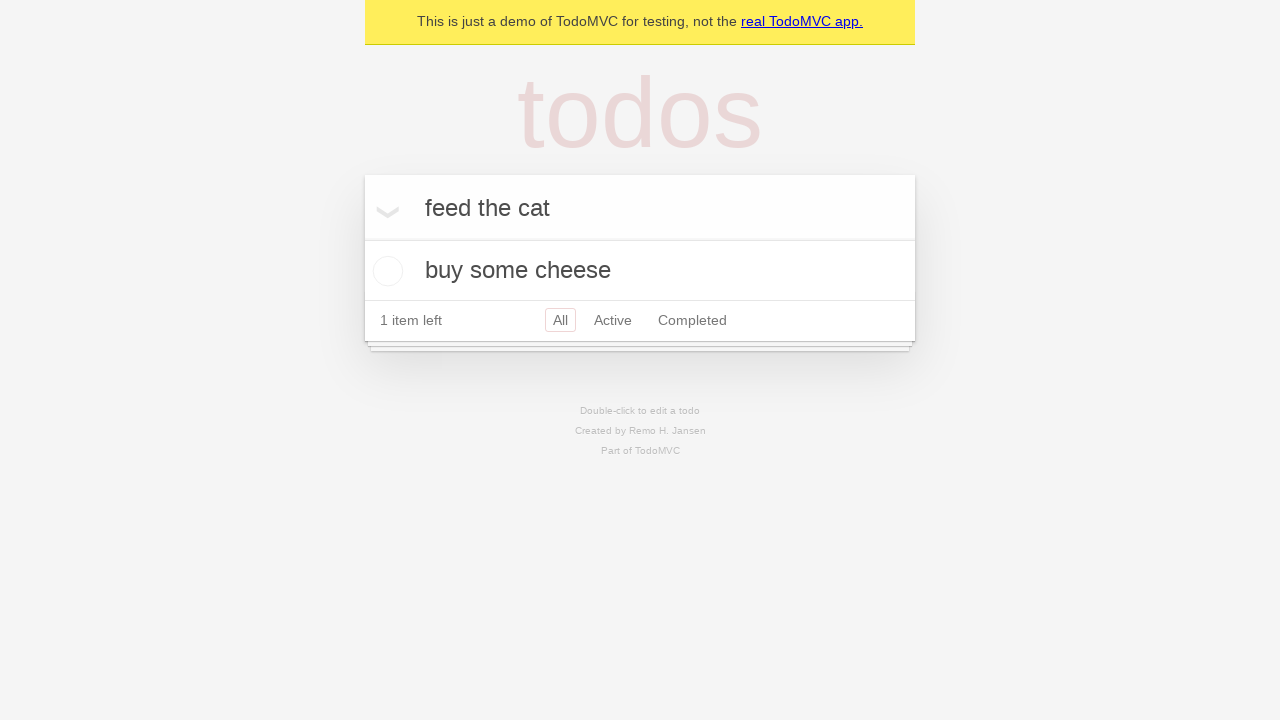

Pressed Enter to create todo 'feed the cat' on internal:attr=[placeholder="What needs to be done?"i]
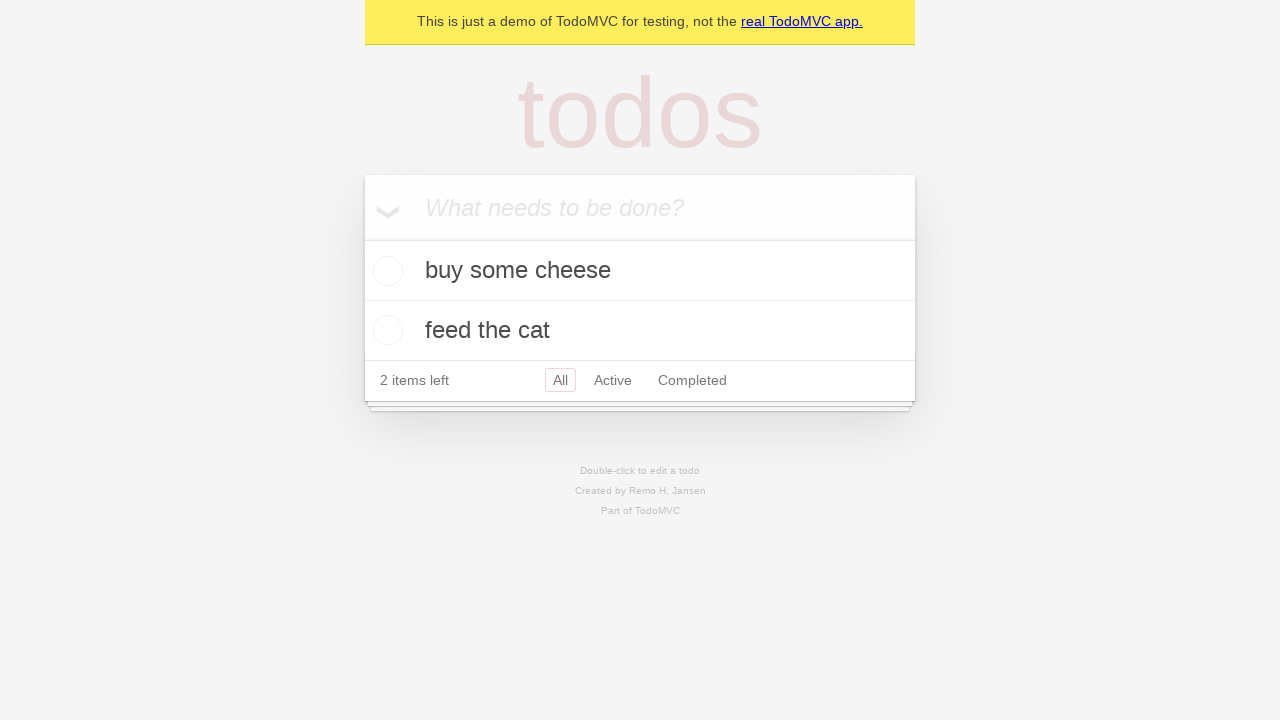

Filled todo input with 'book a doctors appointment' on internal:attr=[placeholder="What needs to be done?"i]
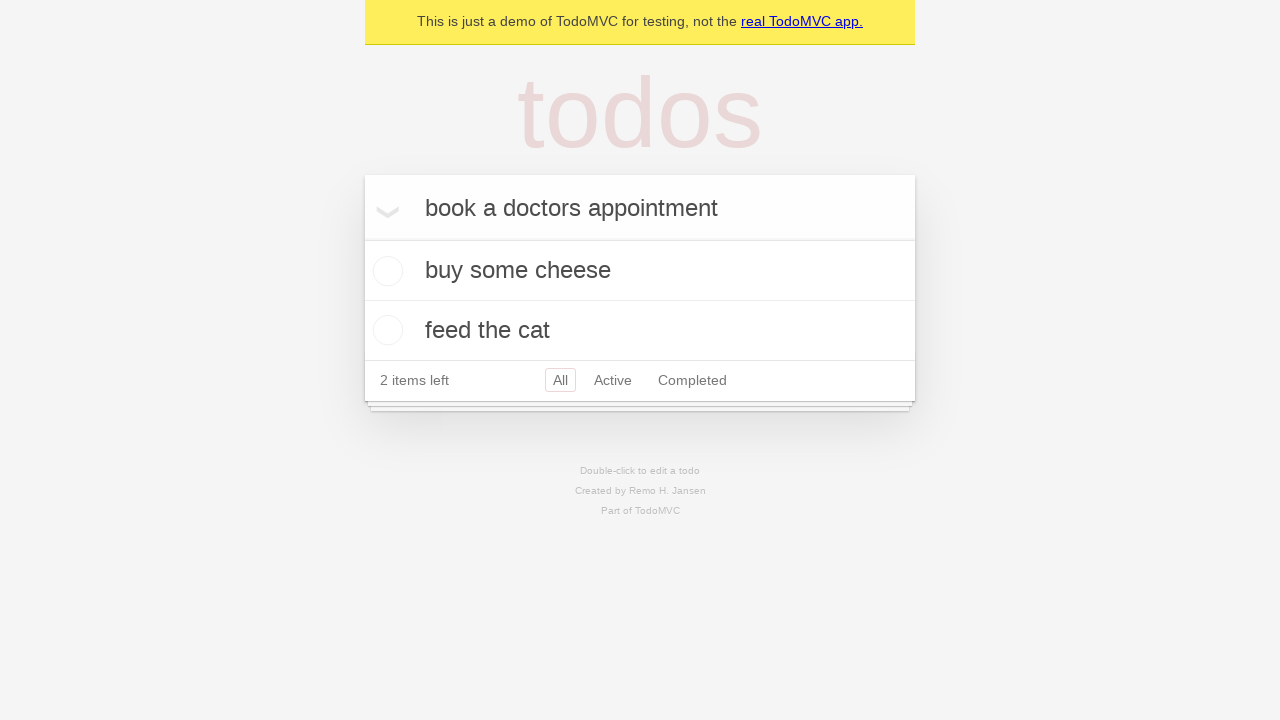

Pressed Enter to create todo 'book a doctors appointment' on internal:attr=[placeholder="What needs to be done?"i]
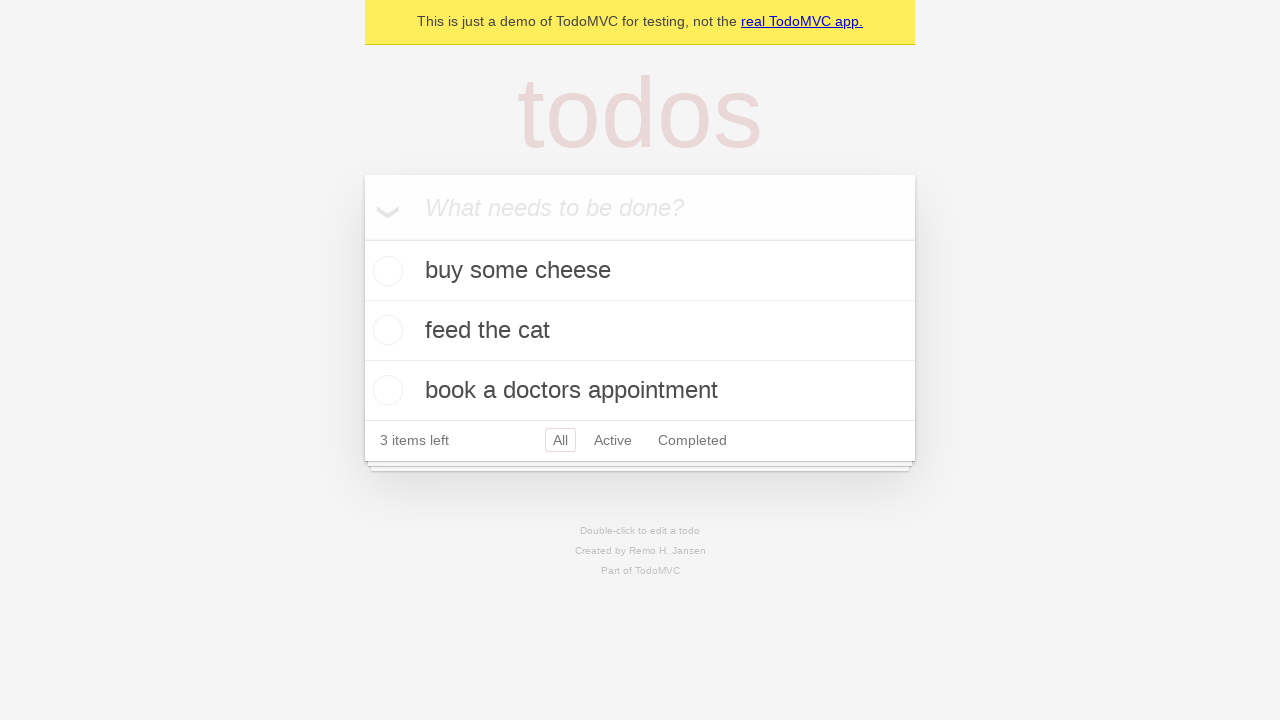

Waited for all 3 todo items to be created
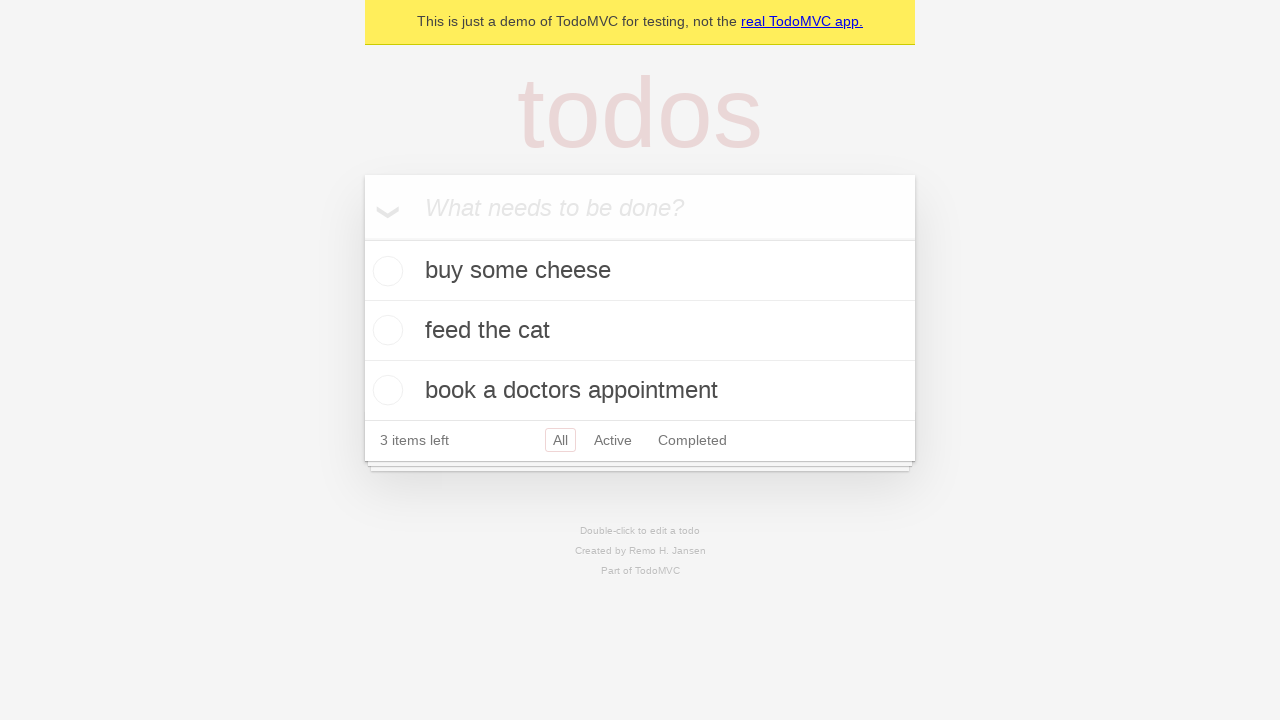

Double-clicked on second todo item to enter edit mode at (640, 331) on internal:testid=[data-testid="todo-item"s] >> nth=1
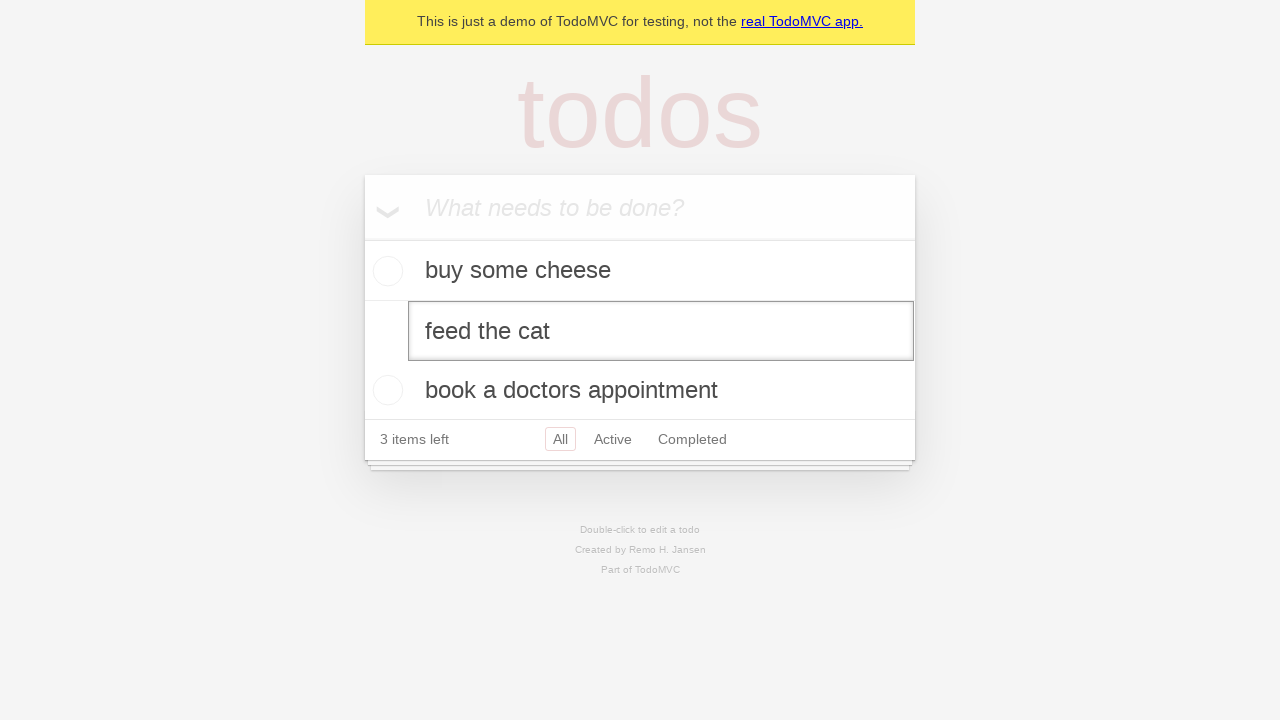

Filled edit textbox with 'buy some sausages' on internal:testid=[data-testid="todo-item"s] >> nth=1 >> internal:role=textbox[nam
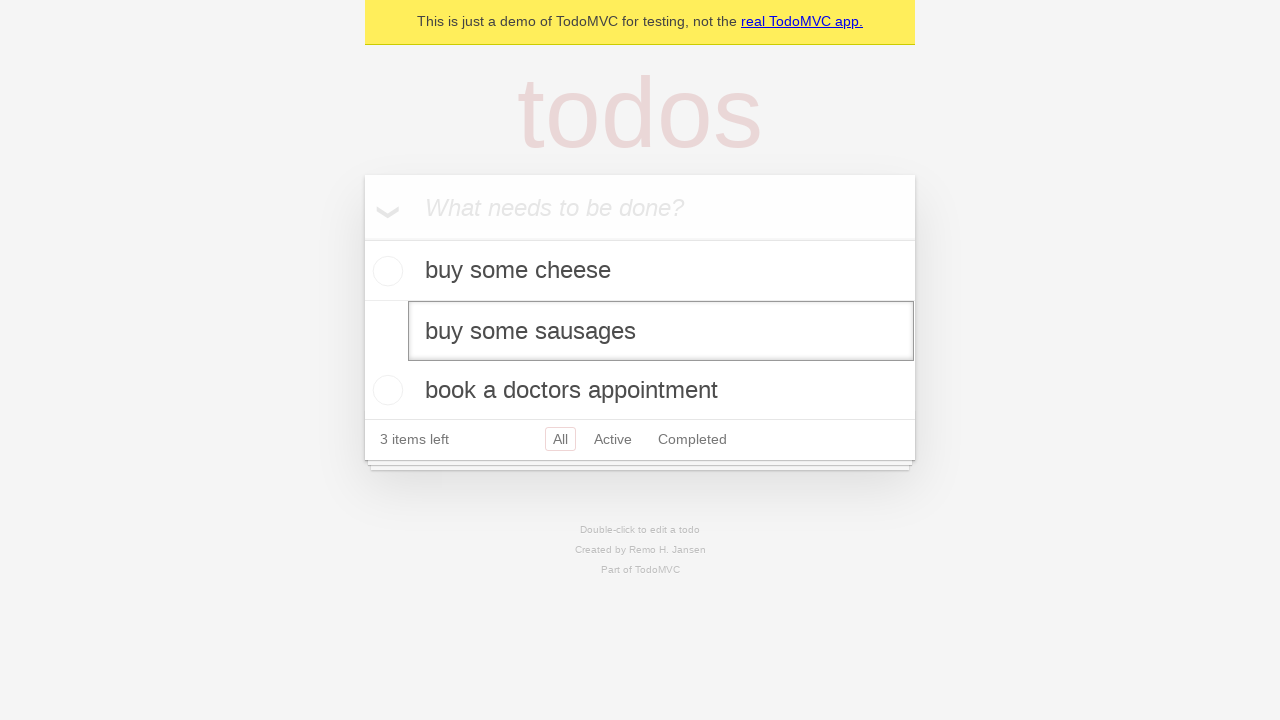

Pressed Escape key to cancel edit and verify changes are not saved on internal:testid=[data-testid="todo-item"s] >> nth=1 >> internal:role=textbox[nam
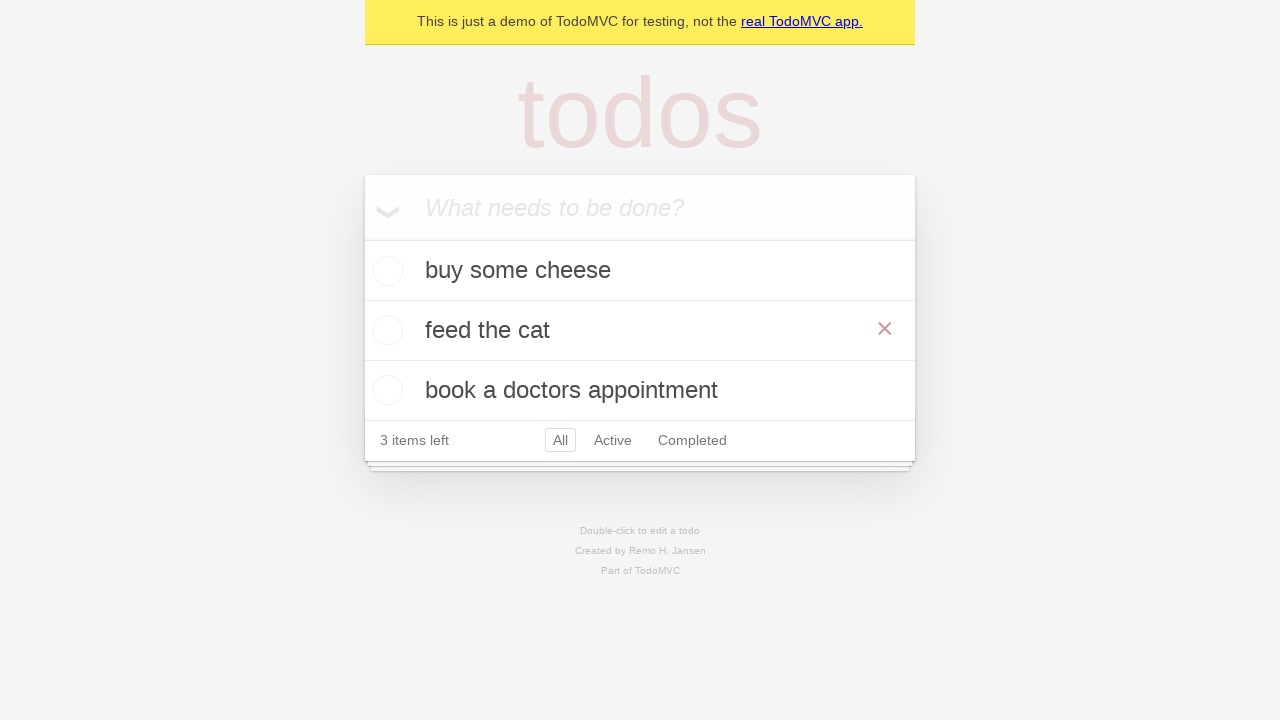

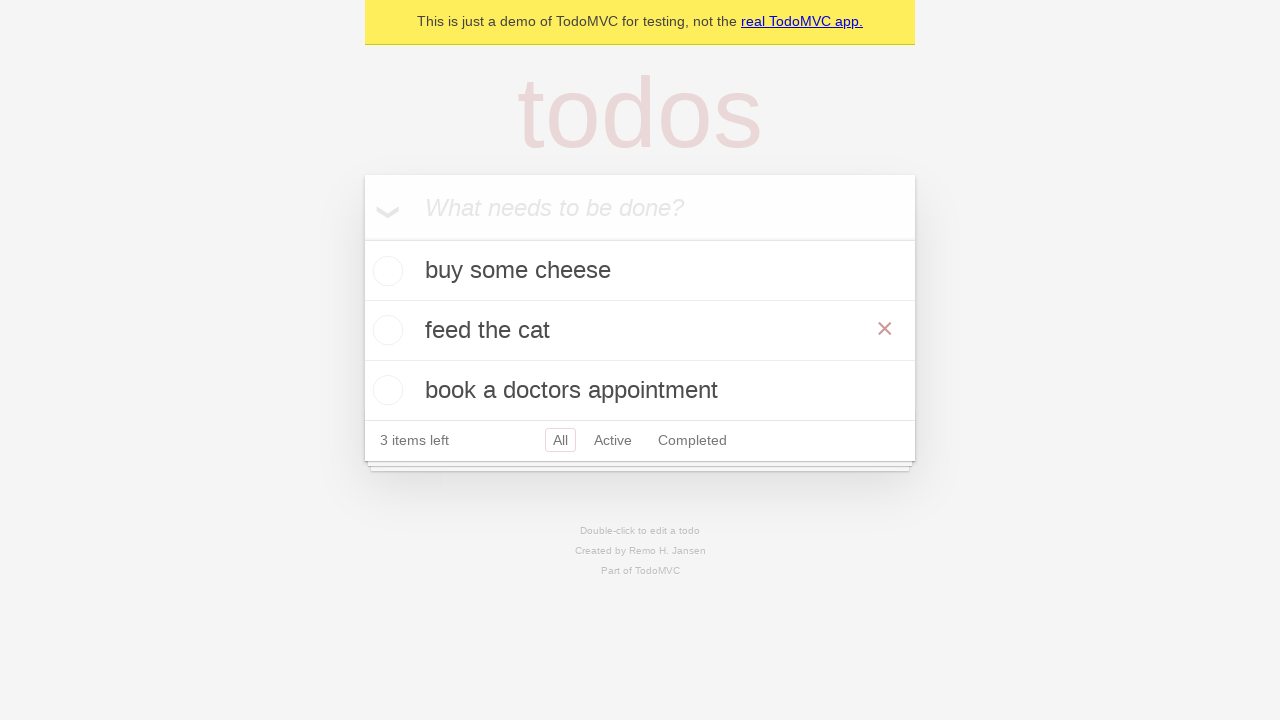